Fills out and submits a simple form with personal information fields including name, lastname, city, and country

Starting URL: http://suninjuly.github.io/simple_form_find_task.html

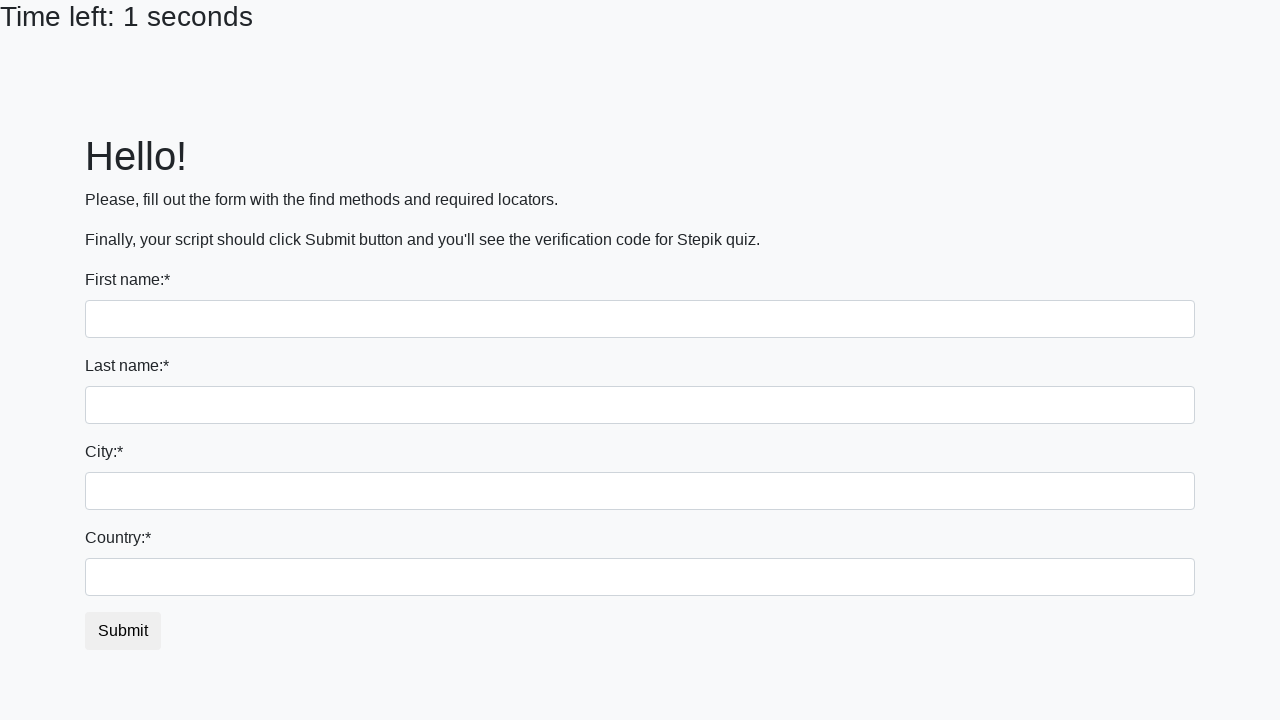

Navigated to form submission test page
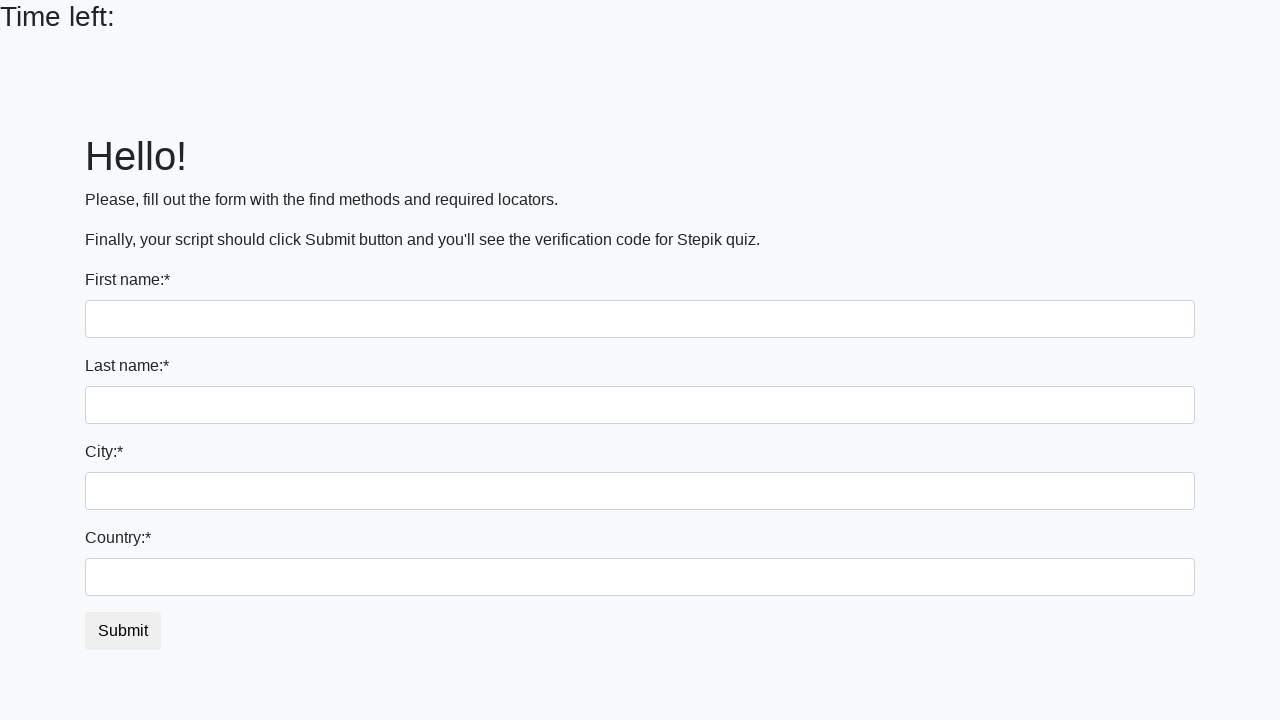

Filled first name field with 'Валерий' on .form-control
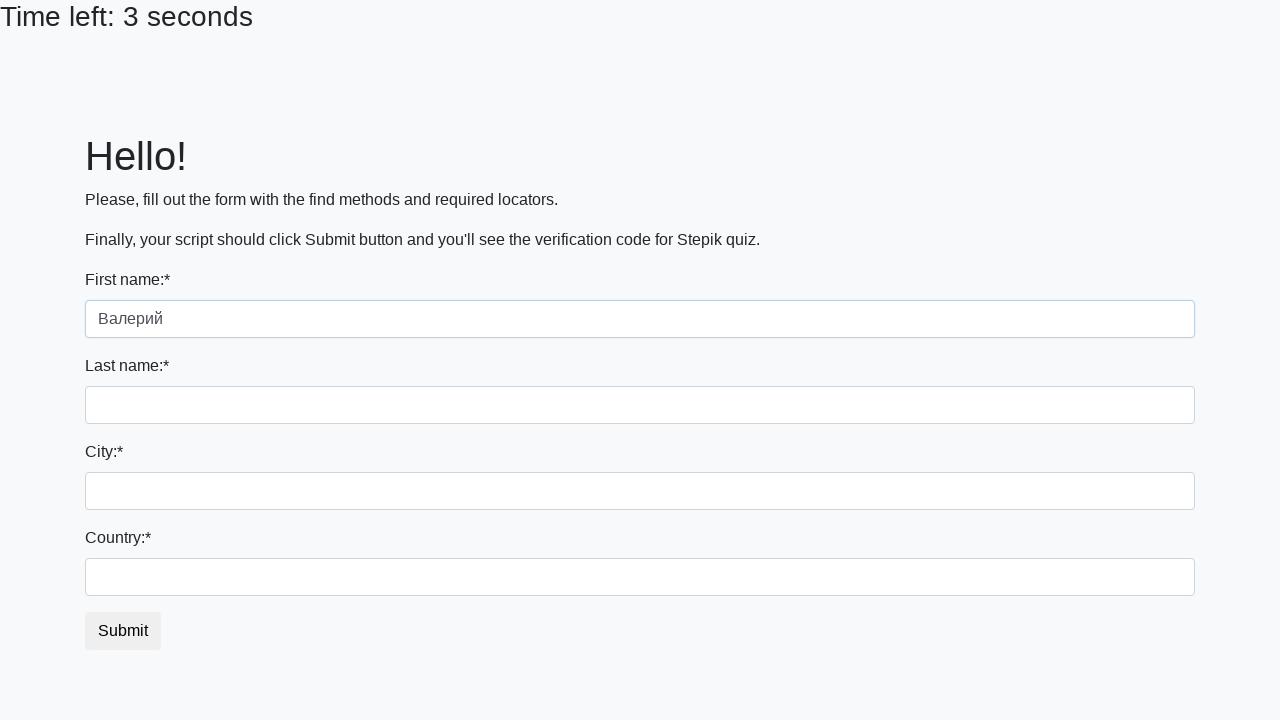

Filled last name field with 'Иванов' on input[name='last_name']
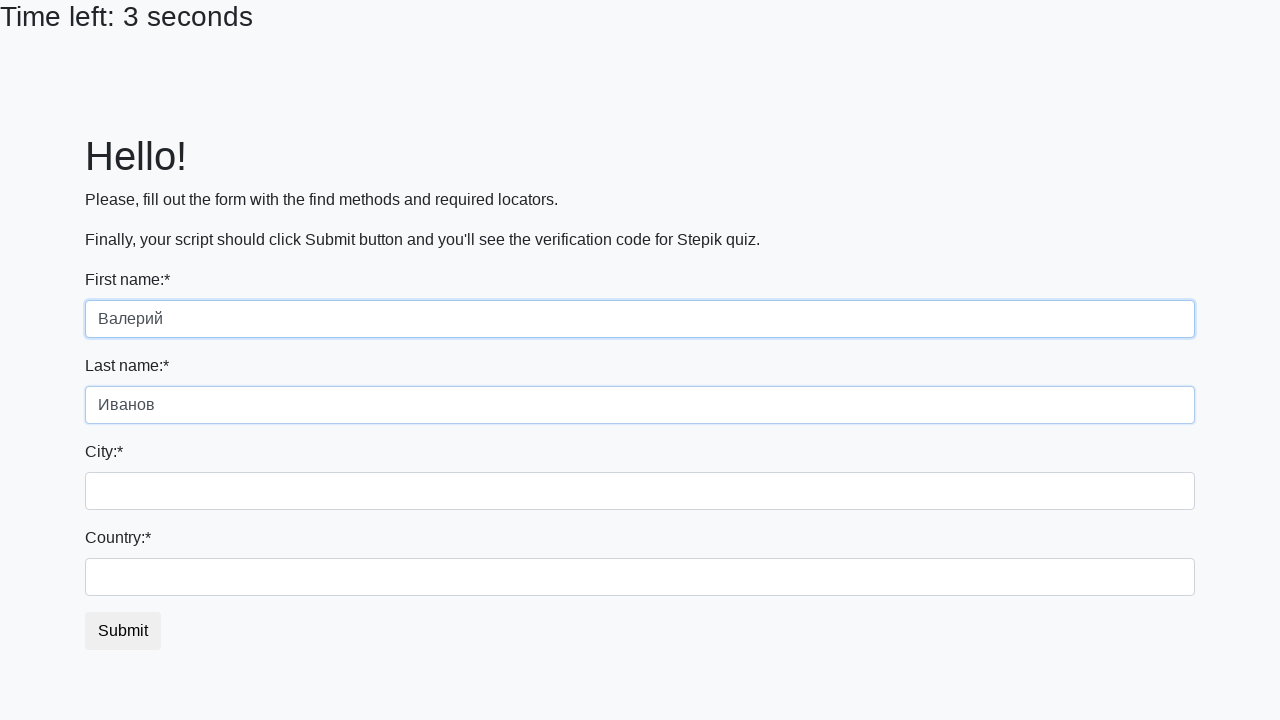

Filled city field with 'Калининград' on input[name='firstname']
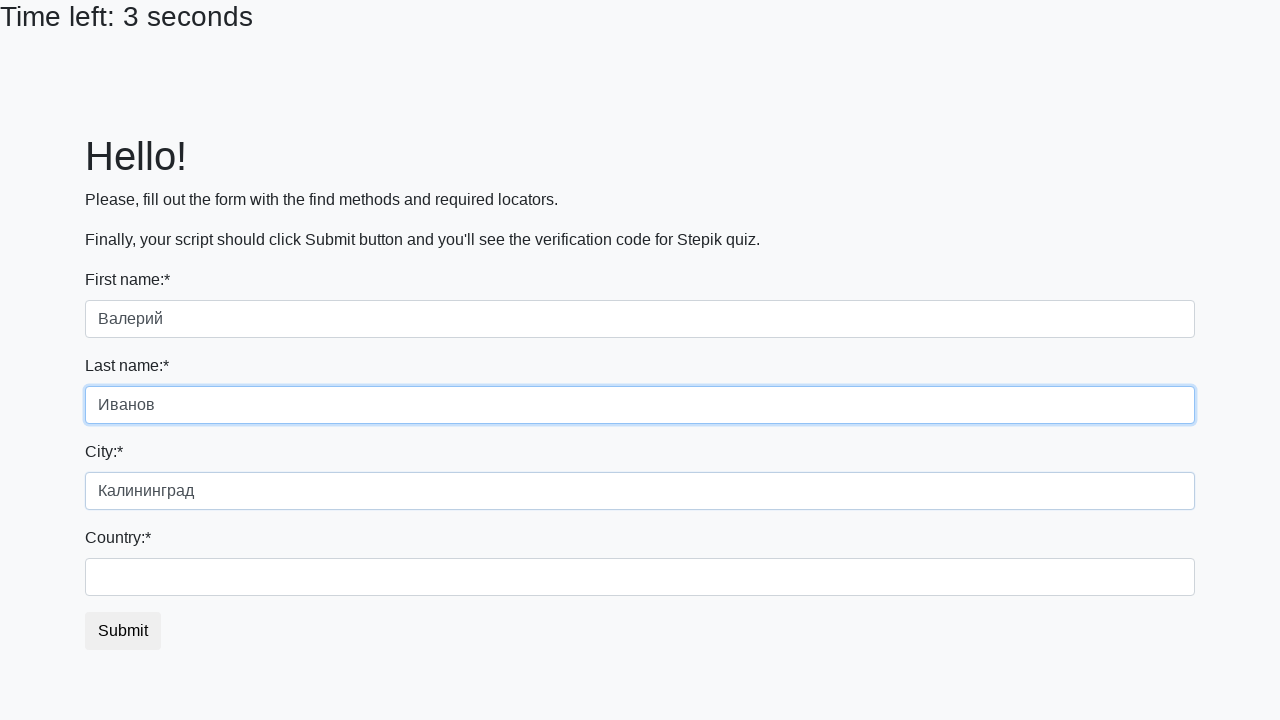

Filled country field with 'РФ' on #country
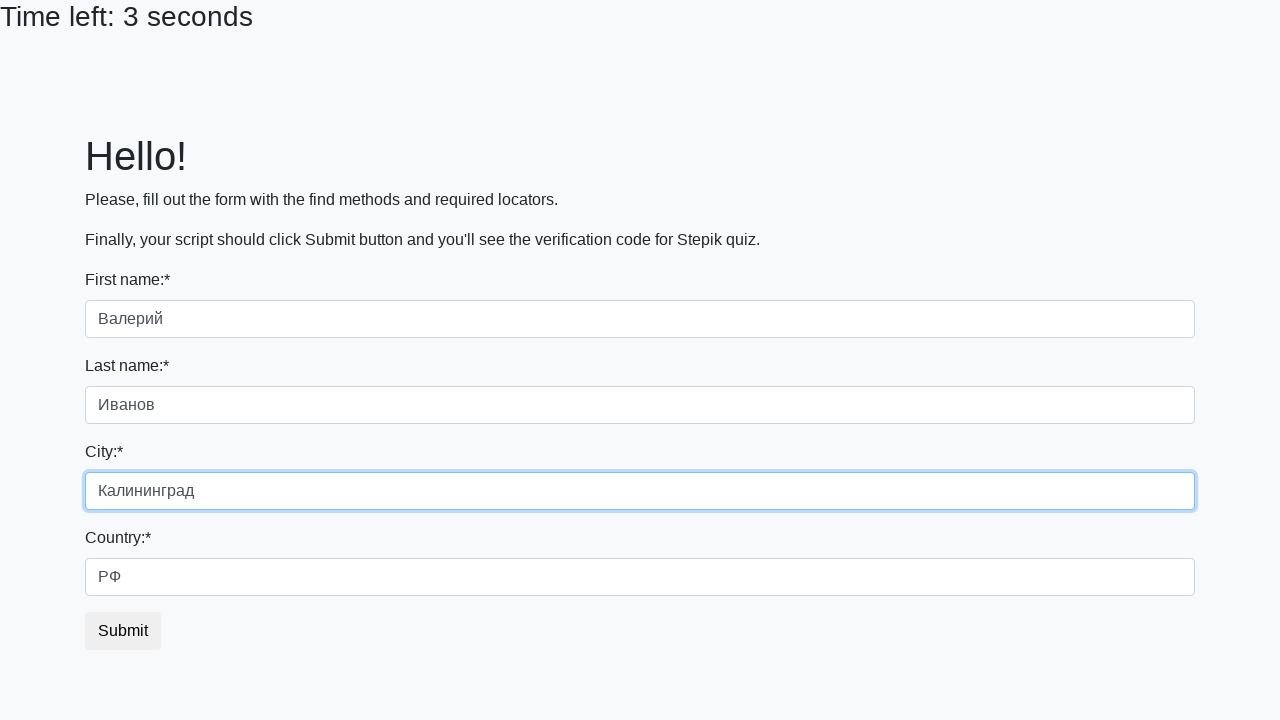

Clicked submit button to submit form at (123, 631) on #submit_button
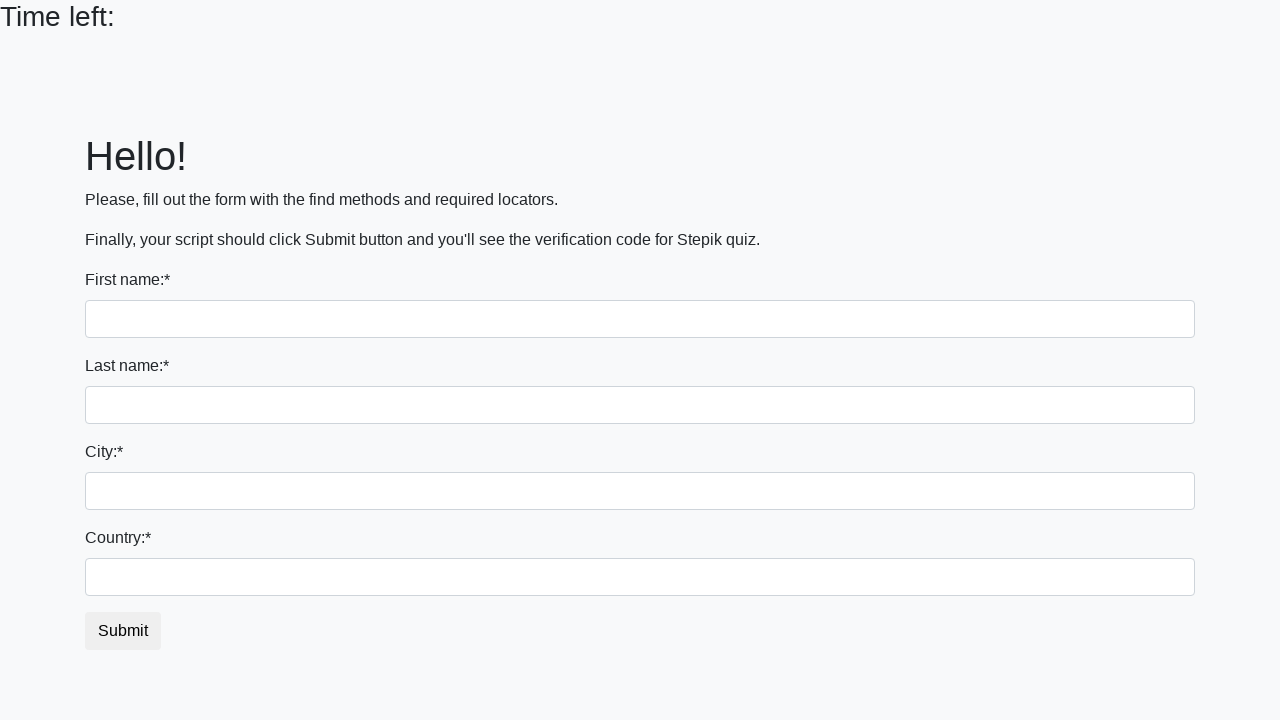

Waited 1000ms for form submission to complete
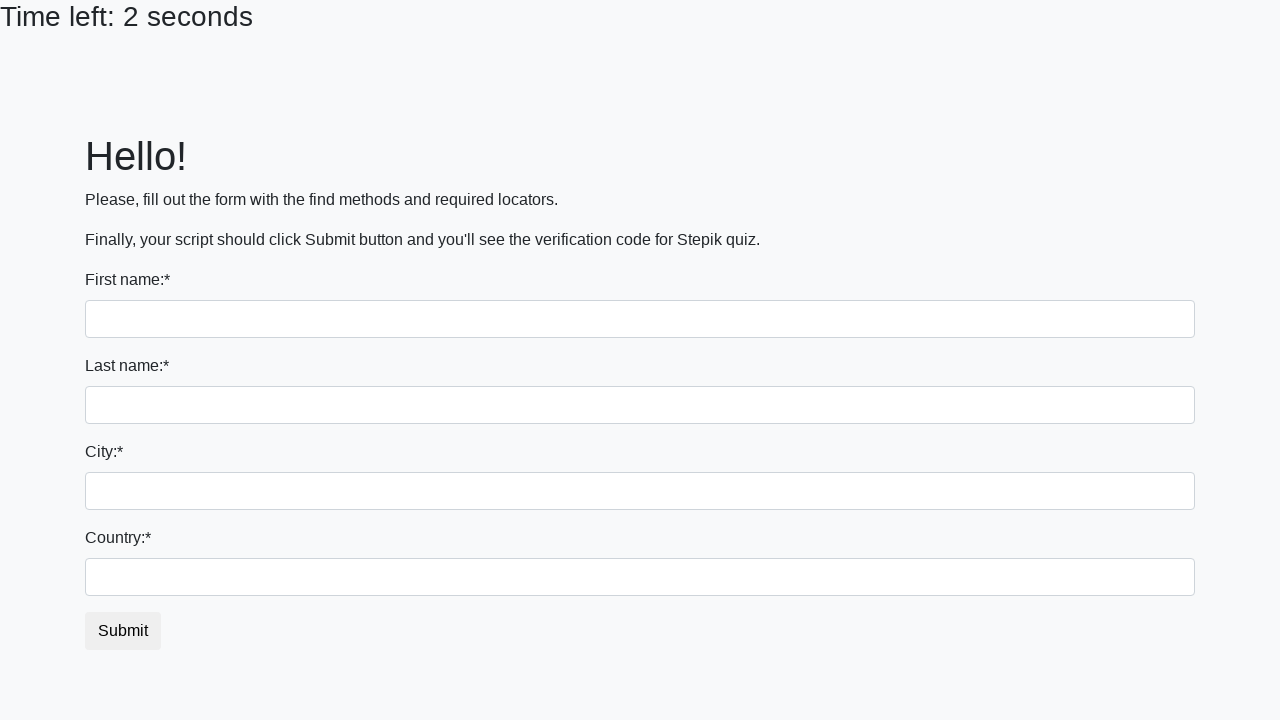

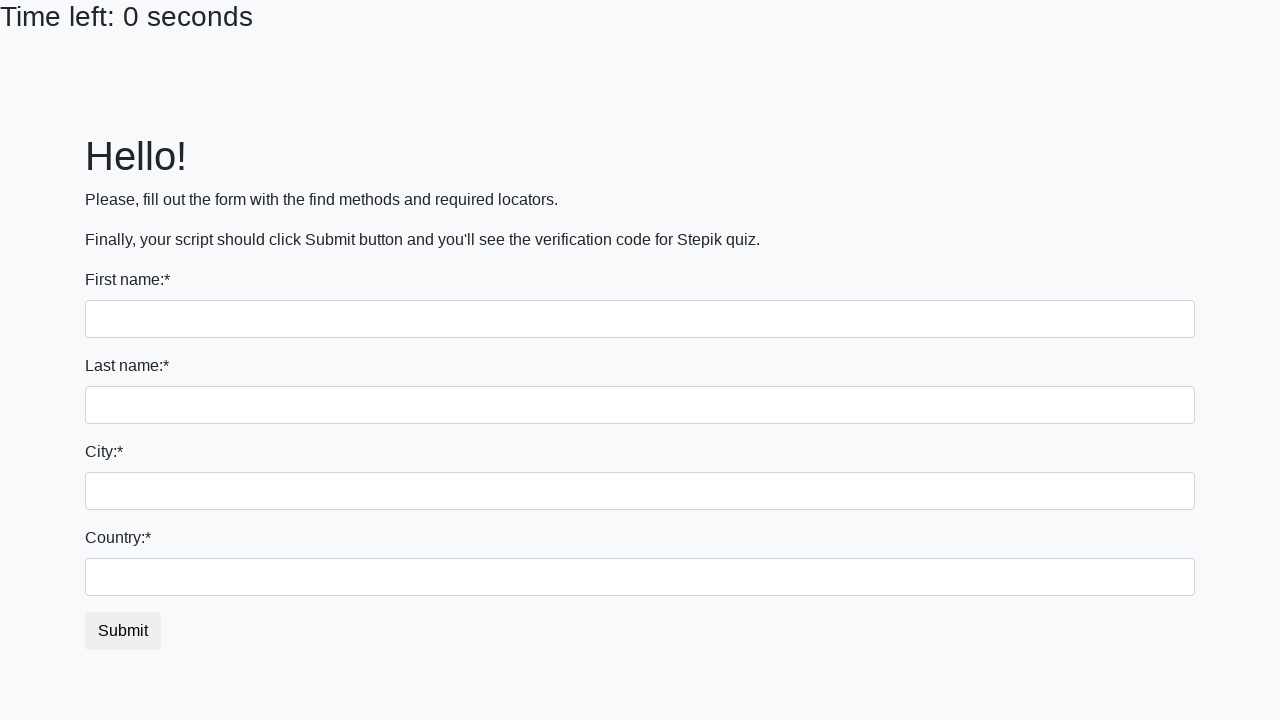